Tests window handling by clicking a button that opens or navigates to the home page, demonstrating basic window interaction

Starting URL: https://letcode.in/window

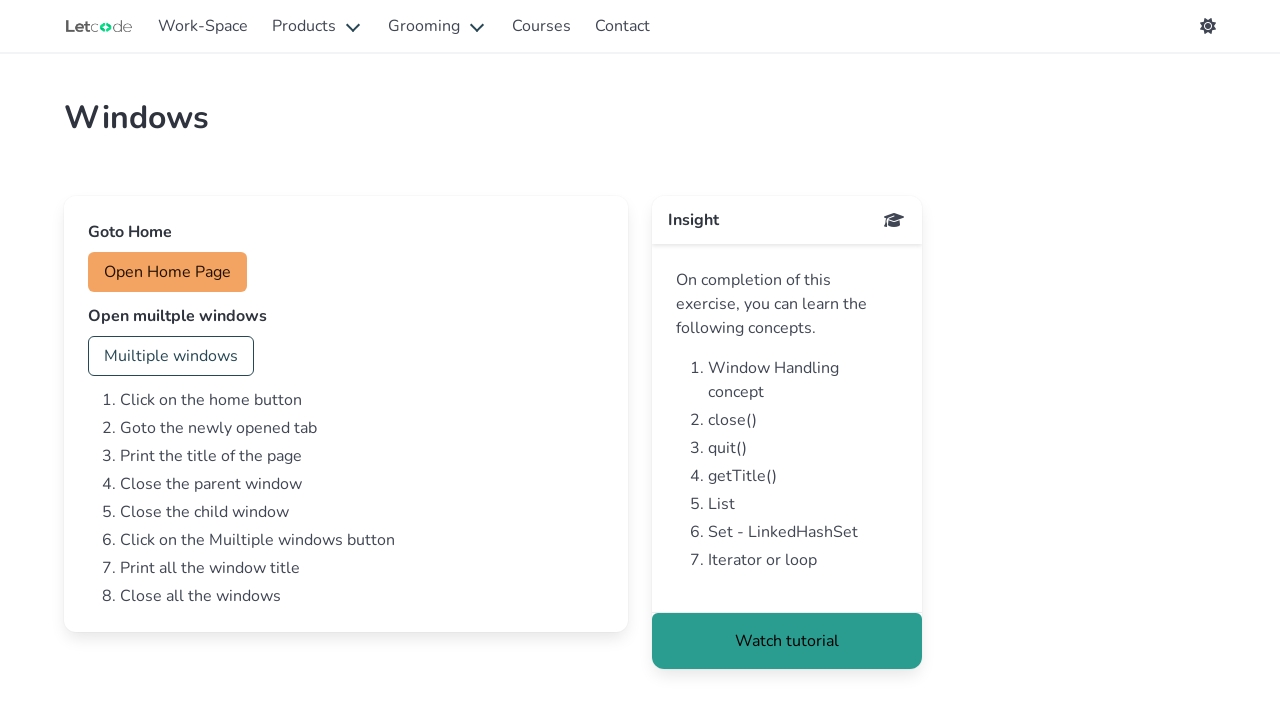

Clicked home button to open or navigate to home page at (168, 272) on #home
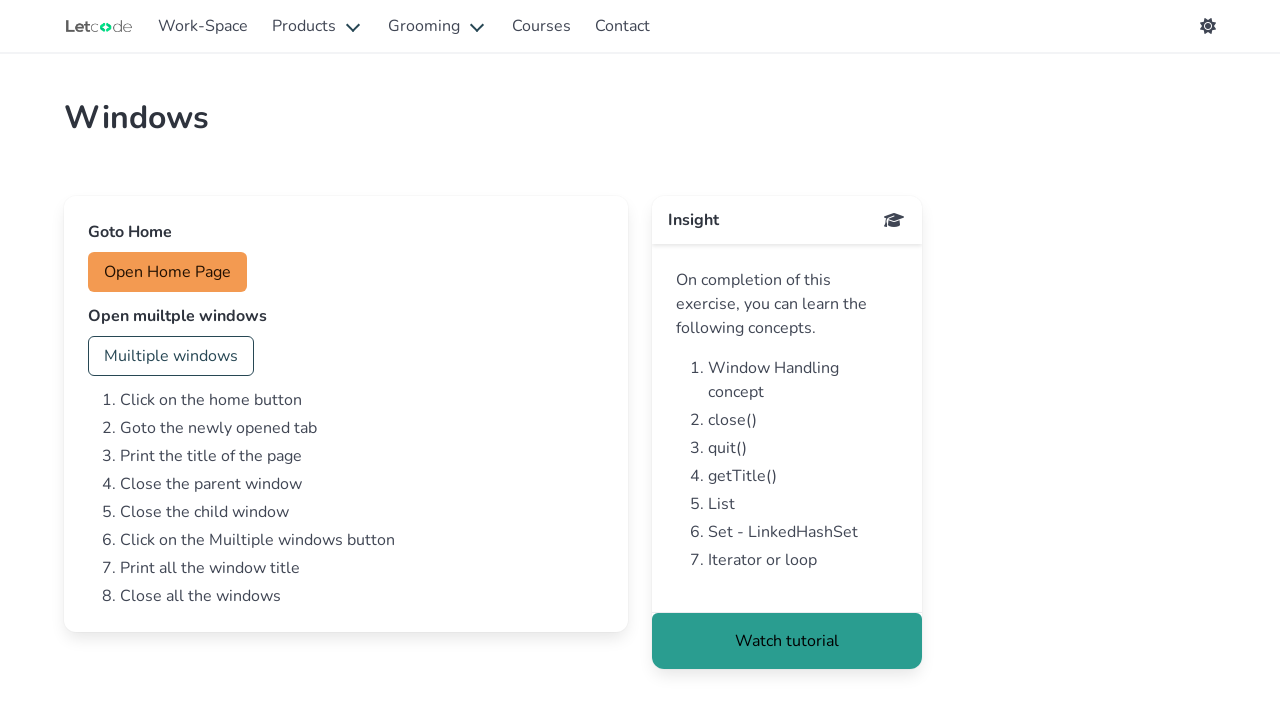

Page load completed after home button click
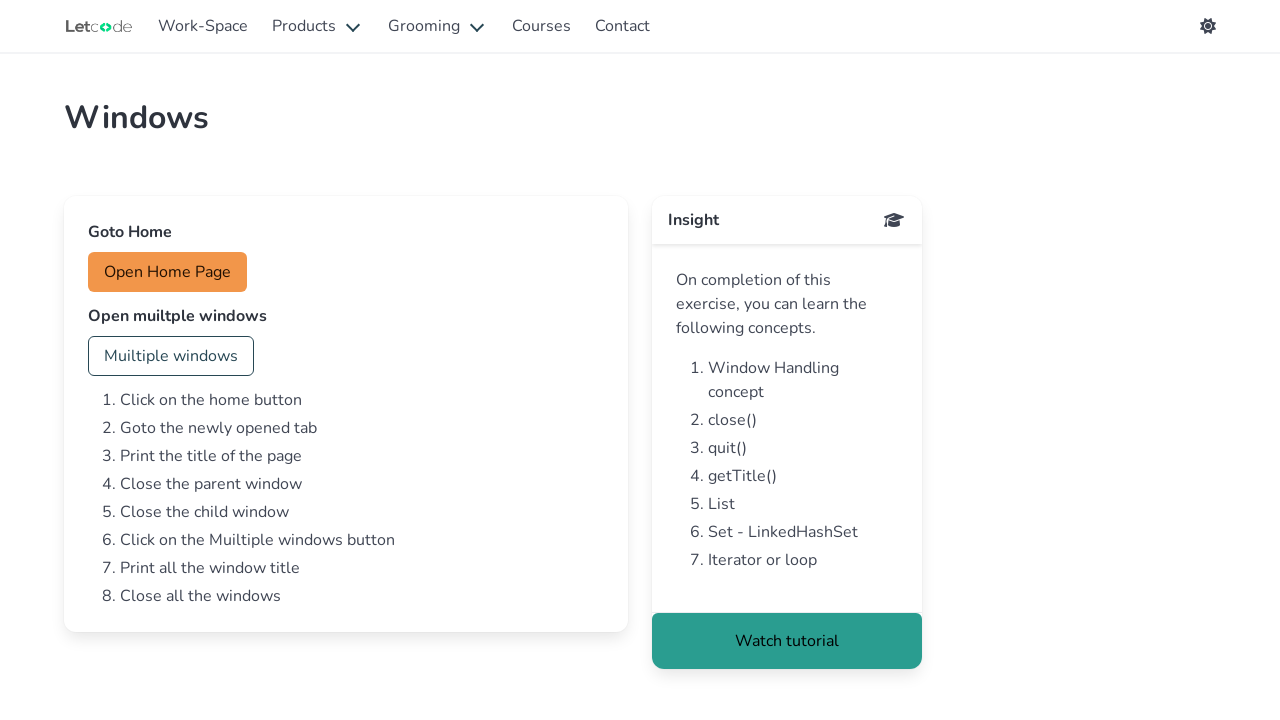

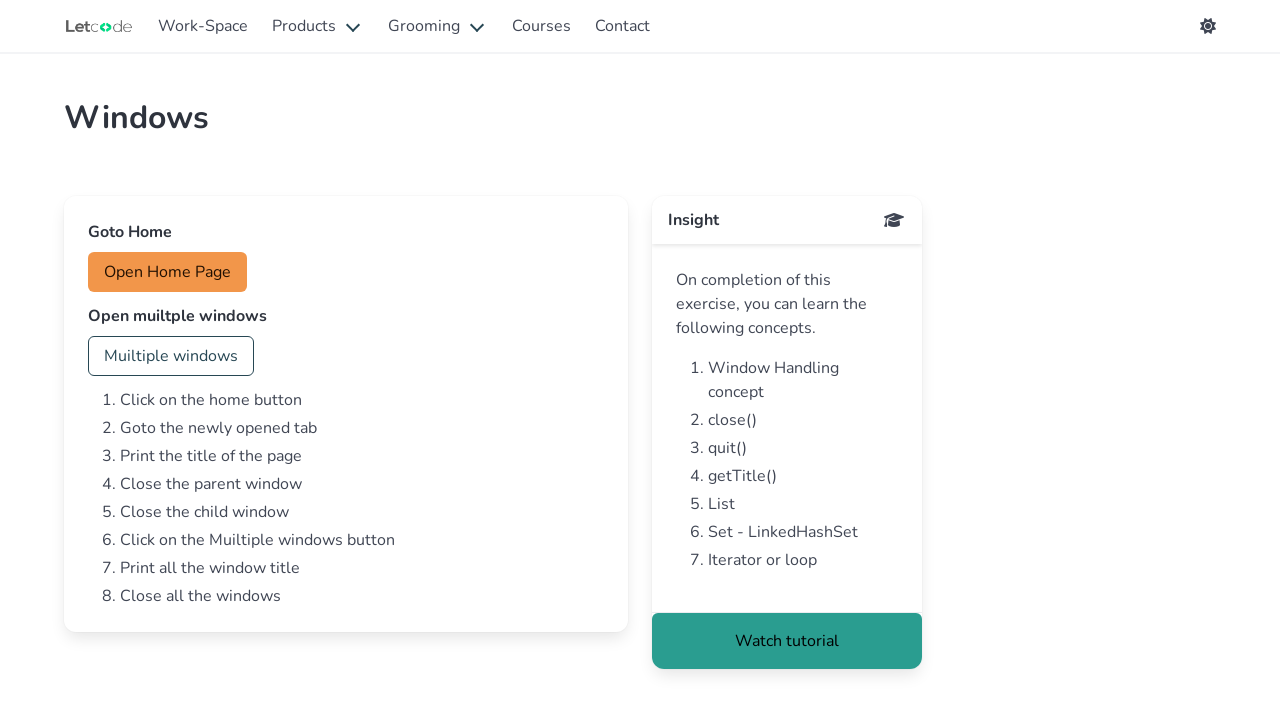